Tests that there are exactly 5 elements with class "test" on the page and verifies the value attribute of the second button equals "This is also a button"

Starting URL: https://kristinek.github.io/site/examples/locators

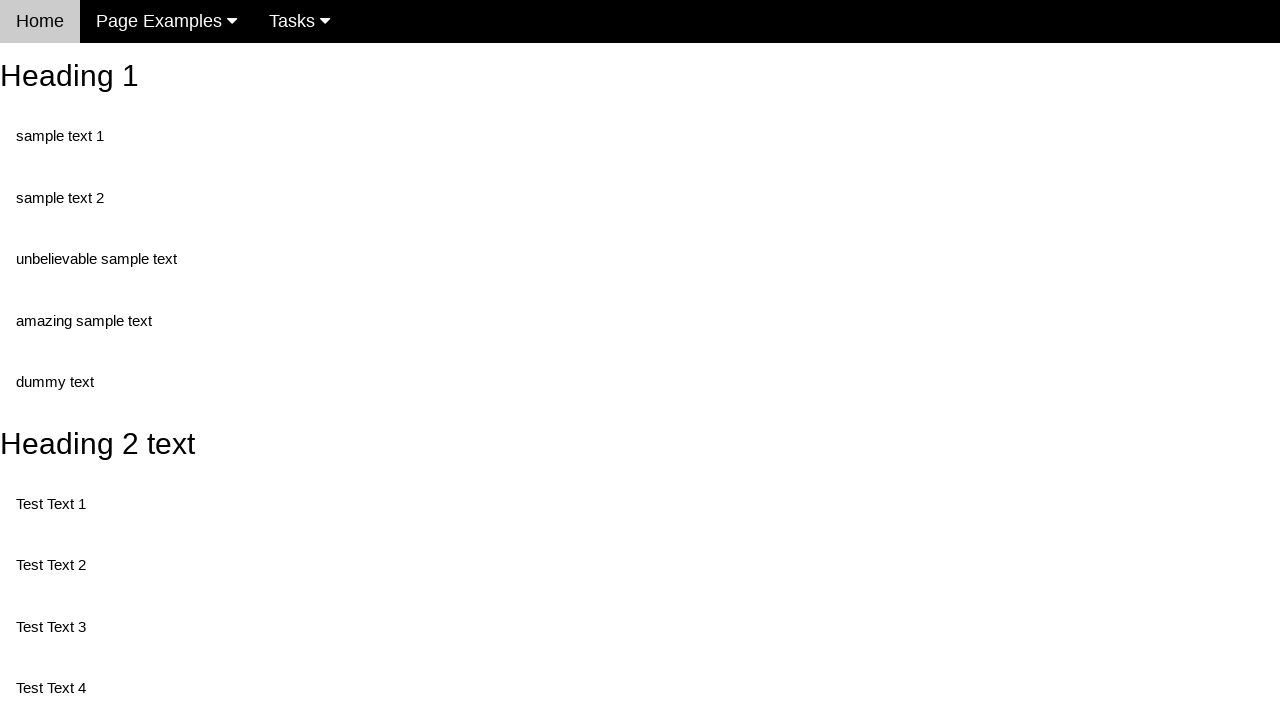

Navigated to locators example page
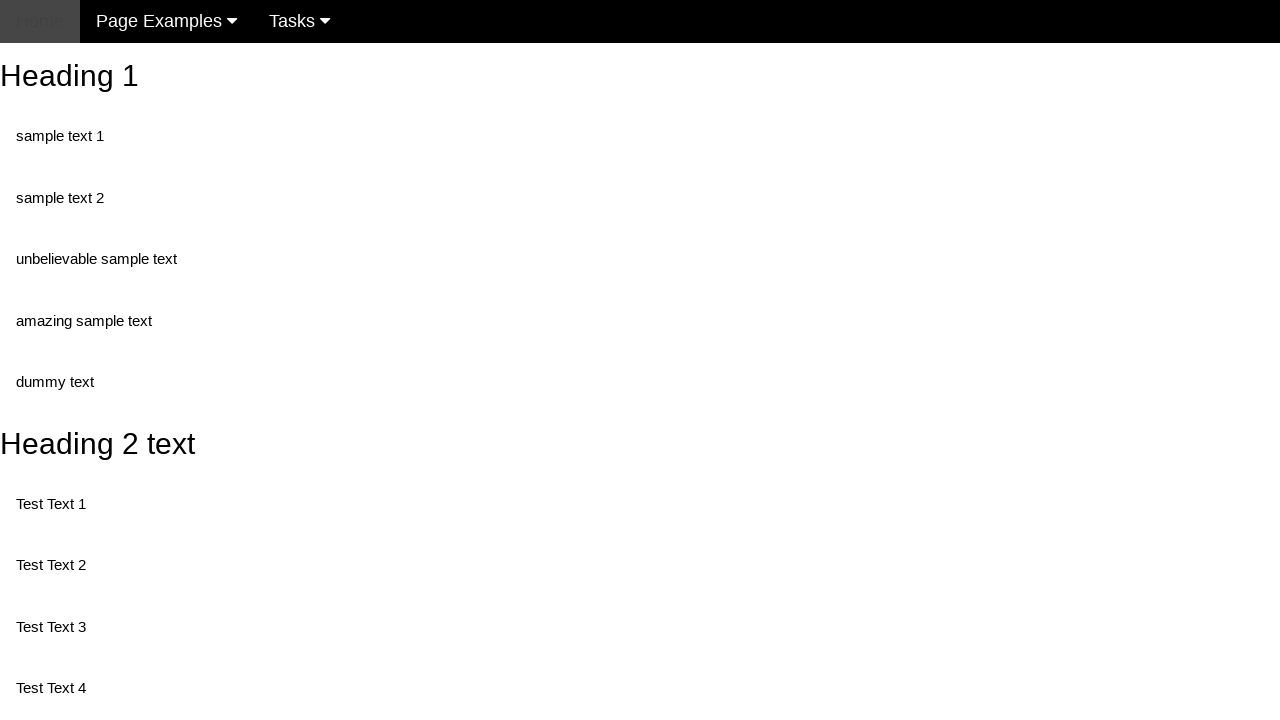

Located all elements with class 'test'
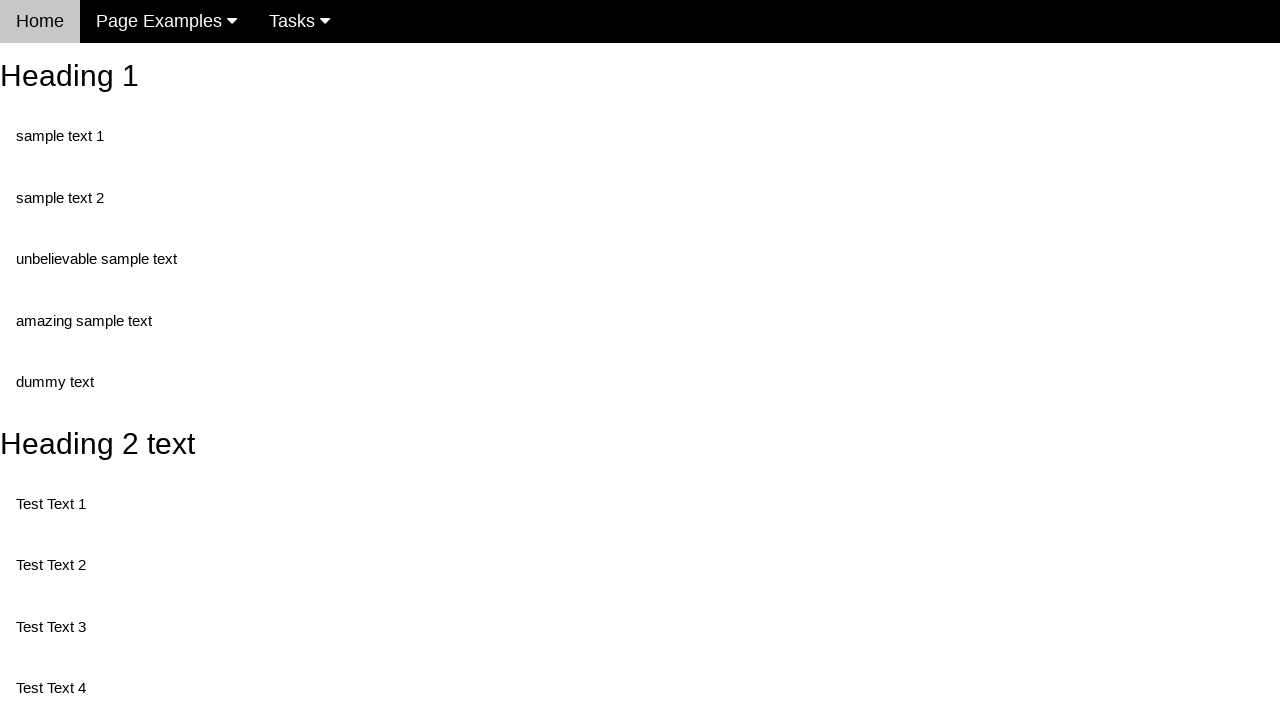

Verified exactly 5 elements with class 'test' exist on page
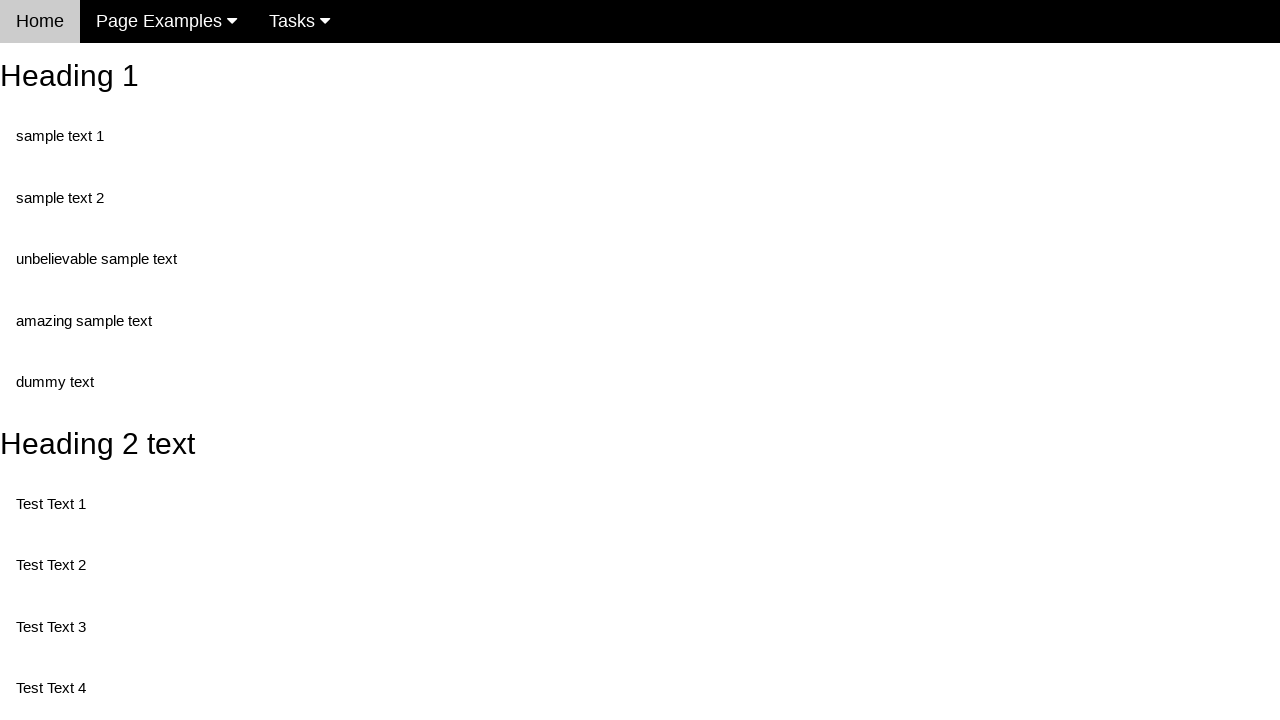

Located button with id 'buttonId'
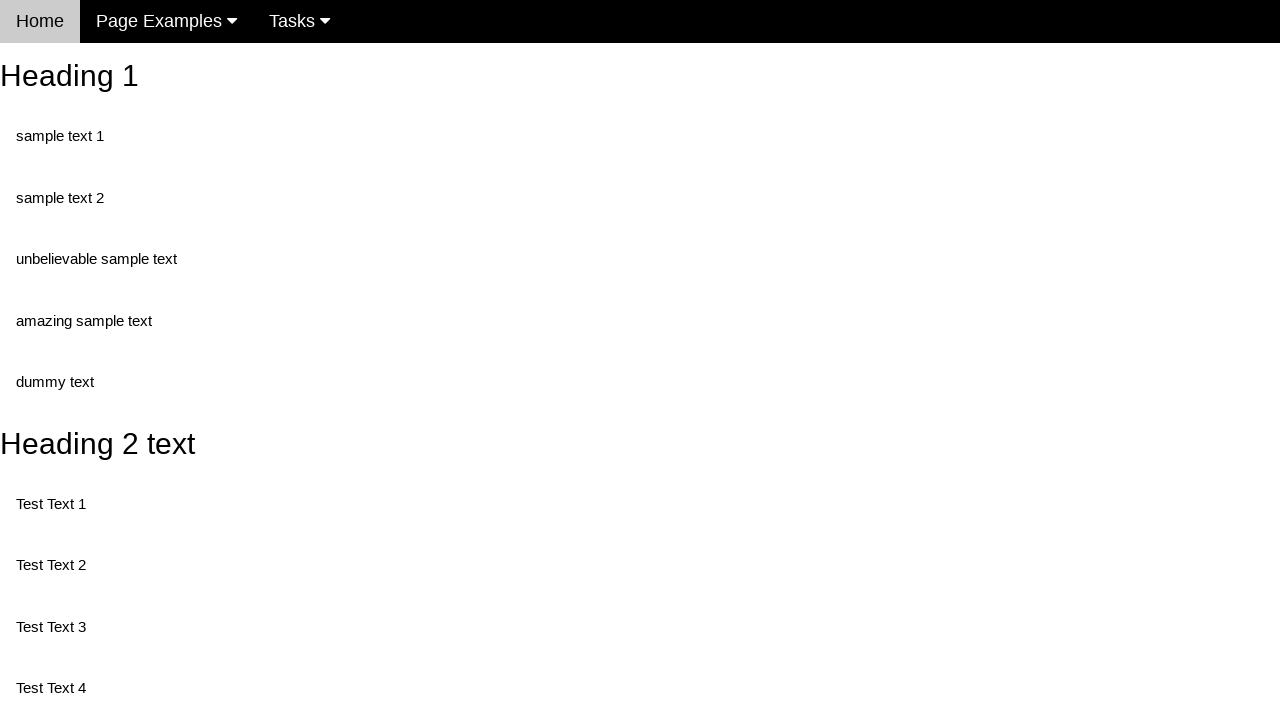

Verified button value attribute equals 'This is also a button'
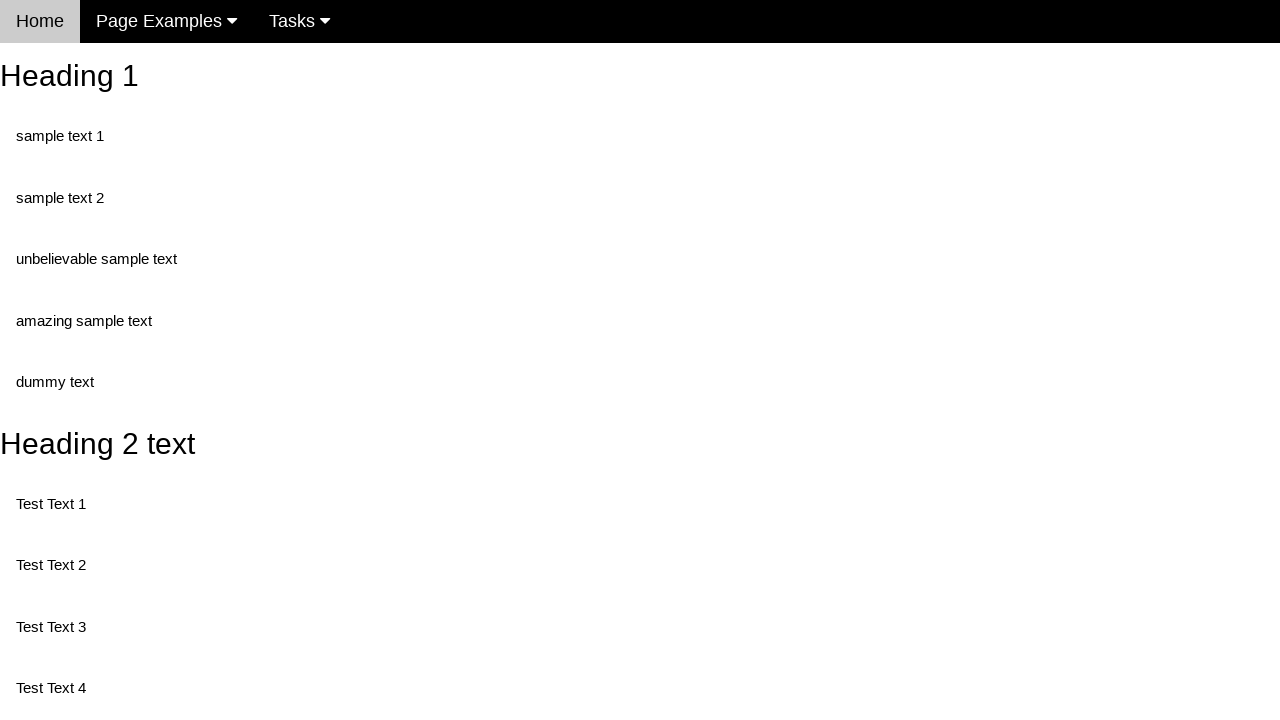

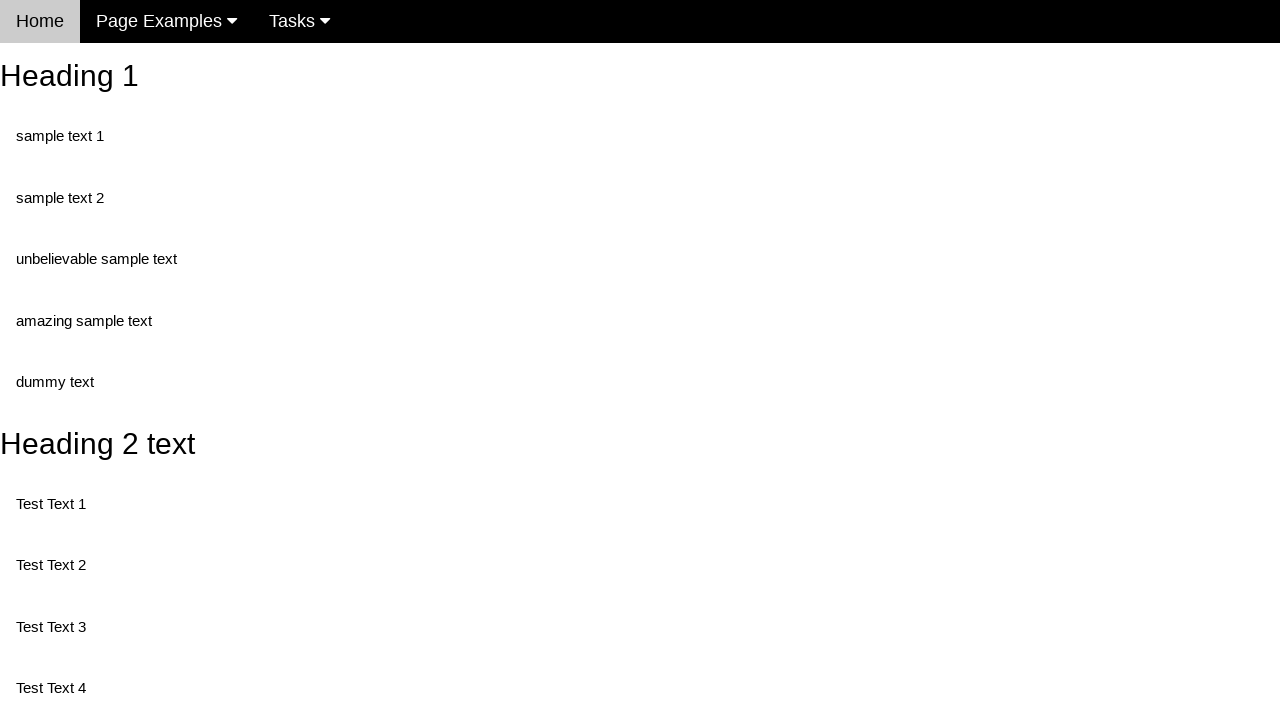